Tests JavaScript alert, confirm, and prompt popup handling by clicking buttons and accepting/dismissing the resulting dialogs

Starting URL: http://the-internet.herokuapp.com/javascript_alerts

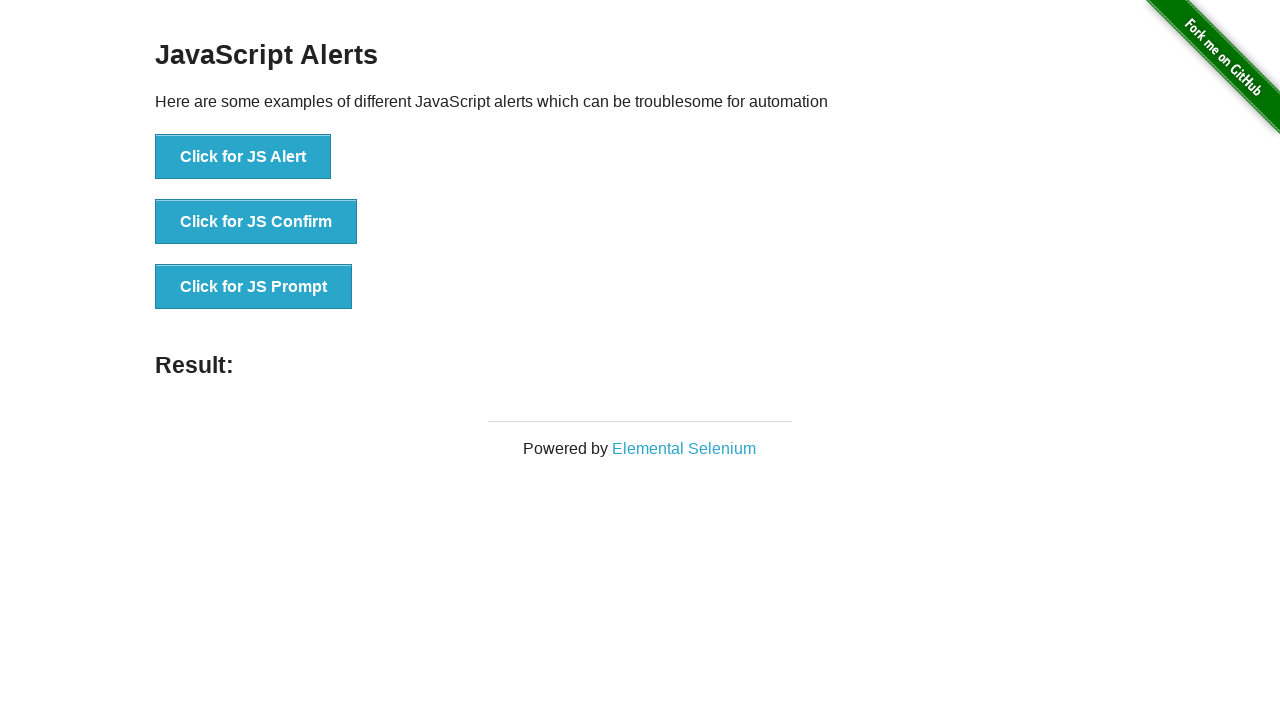

Clicked first button to trigger JavaScript alert at (243, 157) on .example li:nth-of-type(1) button
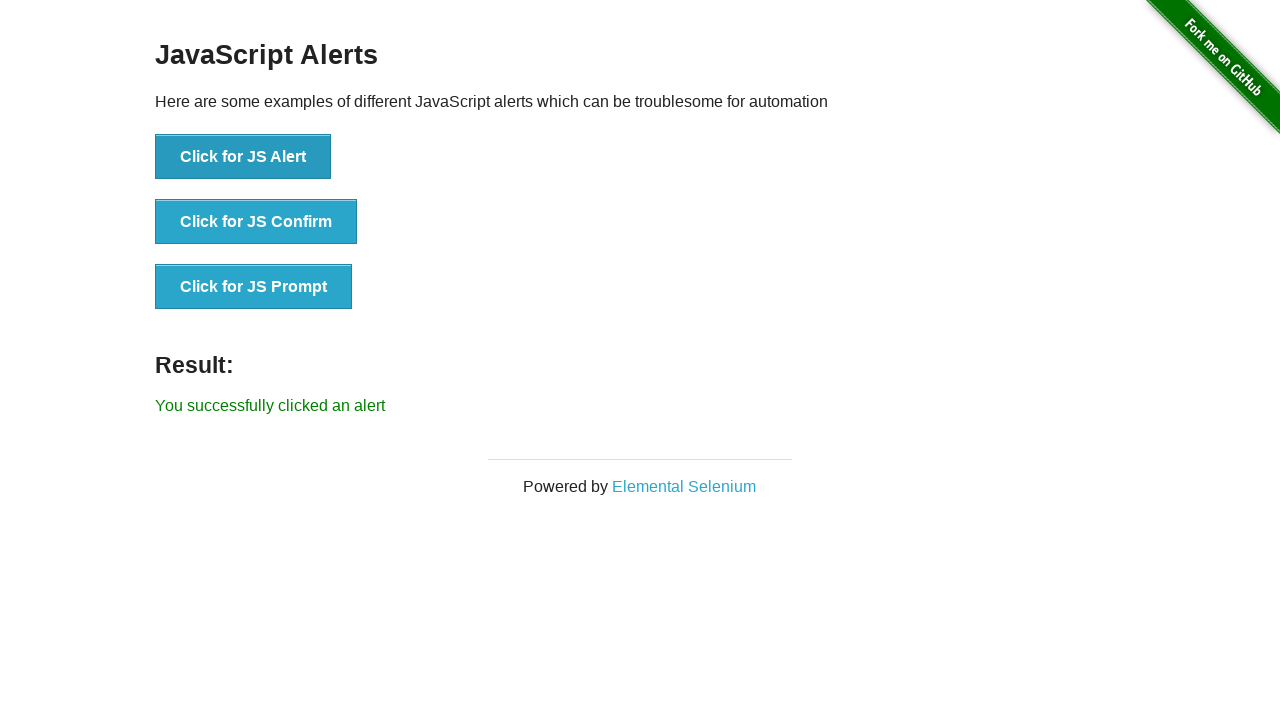

Set up dialog handler to accept alerts
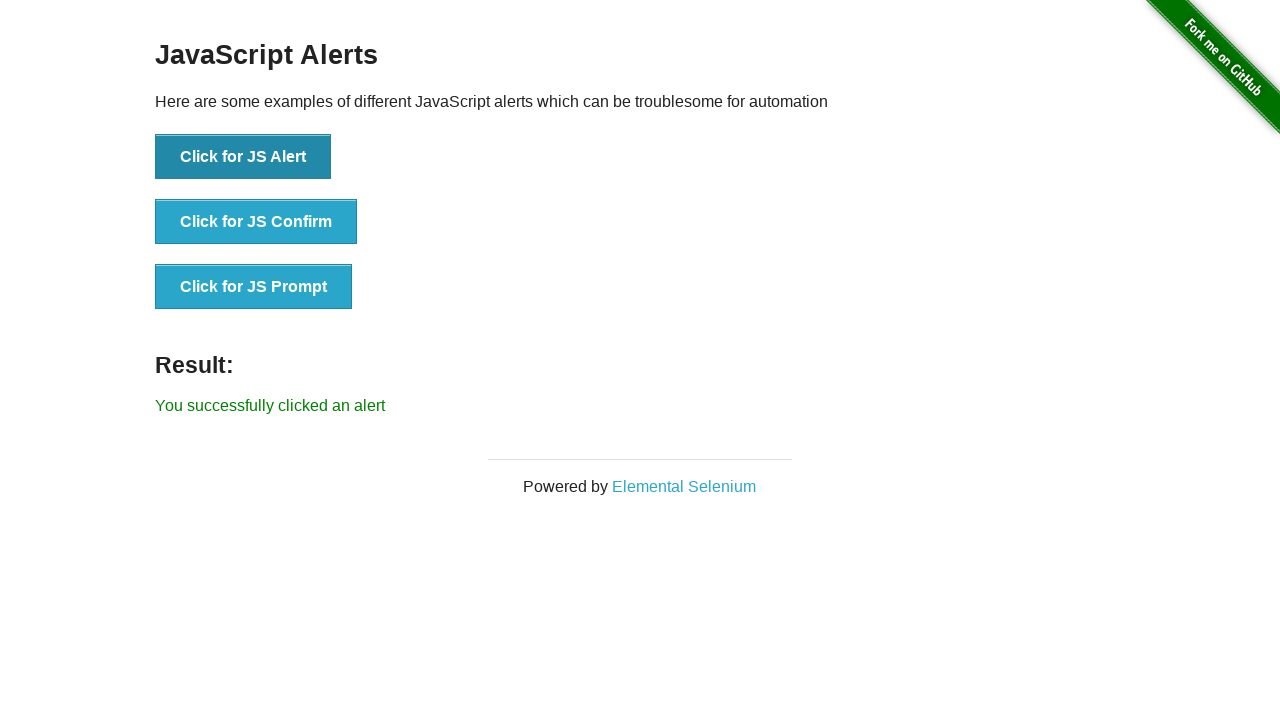

Retrieved result text after alert accept: You successfully clicked an alert
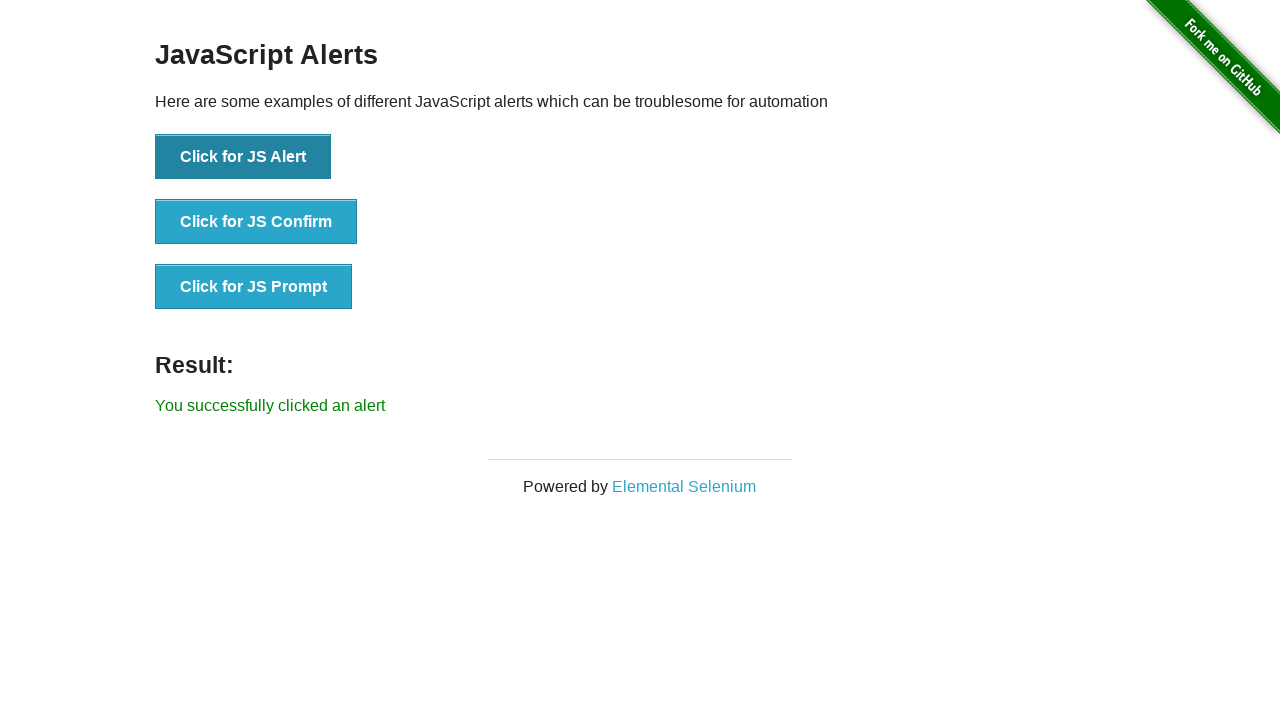

Waited 3 seconds
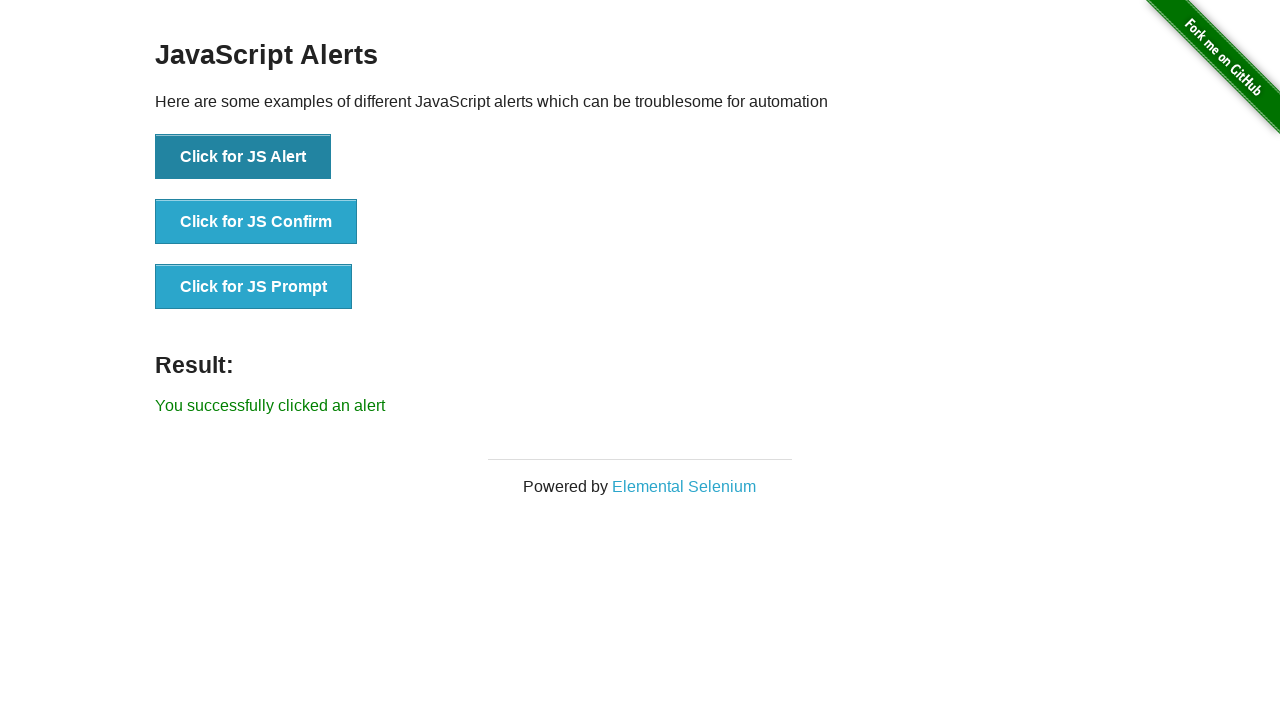

Clicked first button again to trigger JavaScript alert at (243, 157) on .example li:nth-of-type(1) button
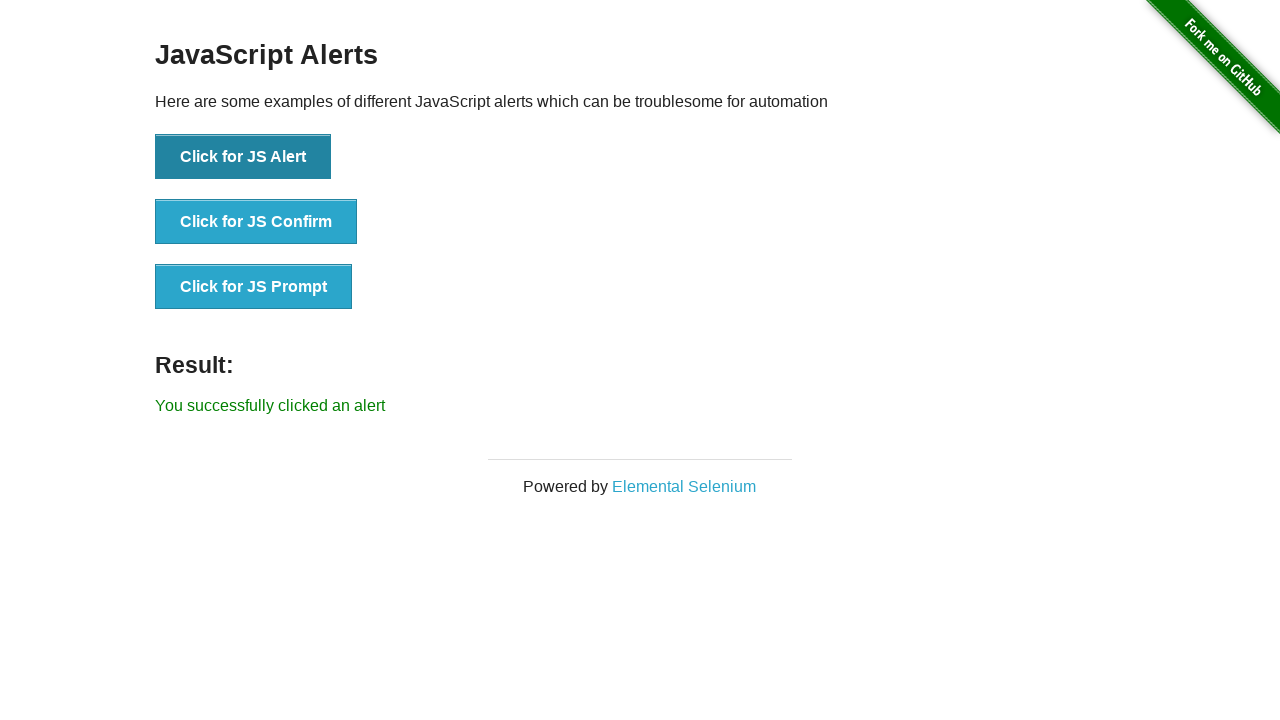

Set up dialog handler to dismiss alert
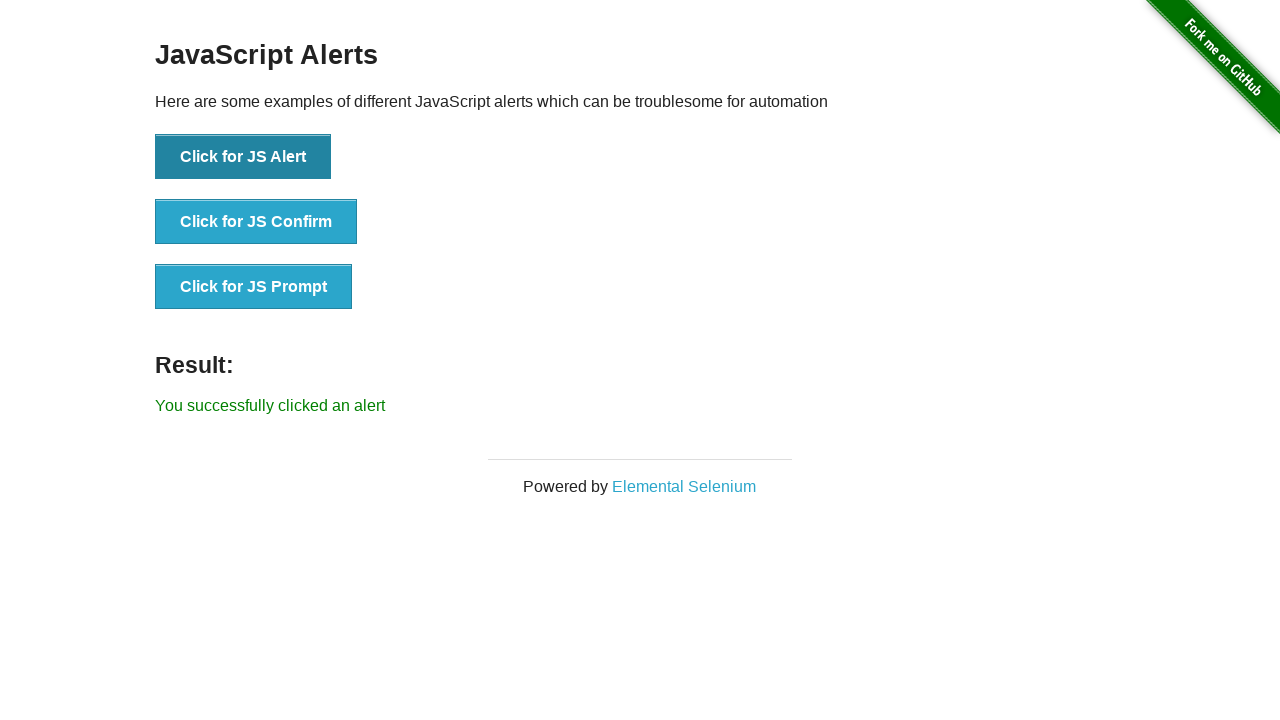

Retrieved result text after alert dismiss: You successfully clicked an alert
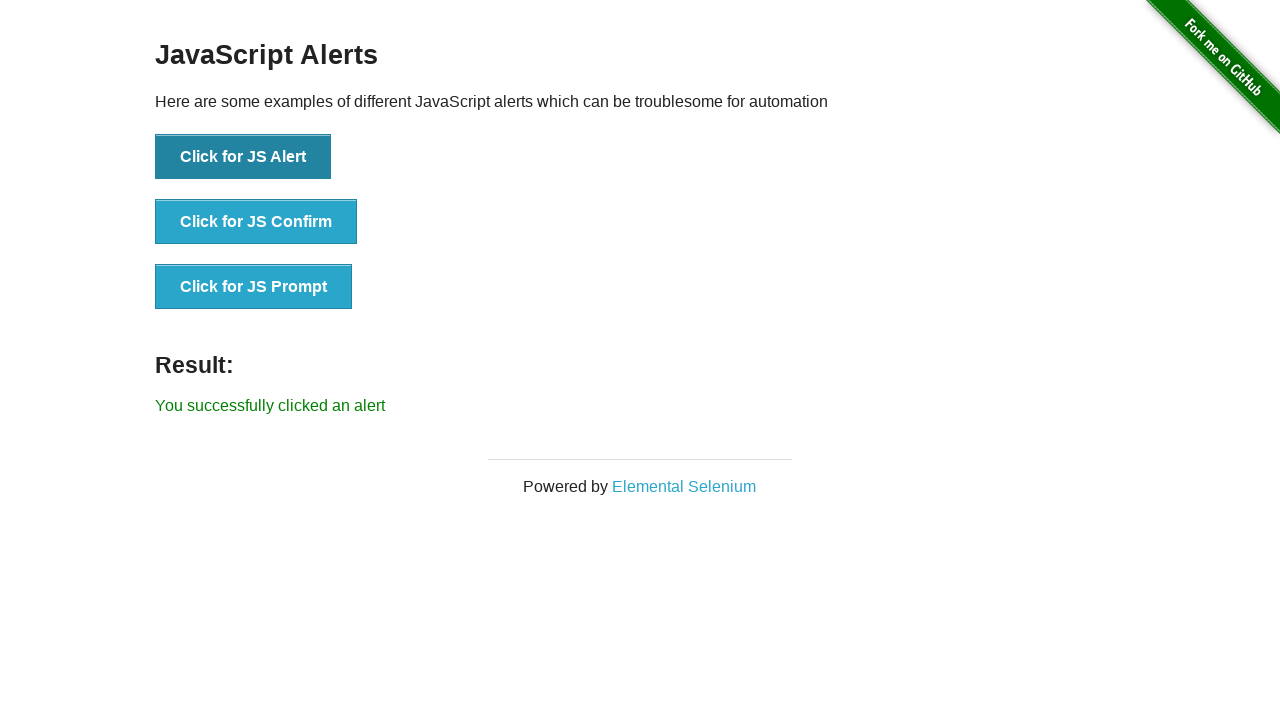

Waited 3 seconds
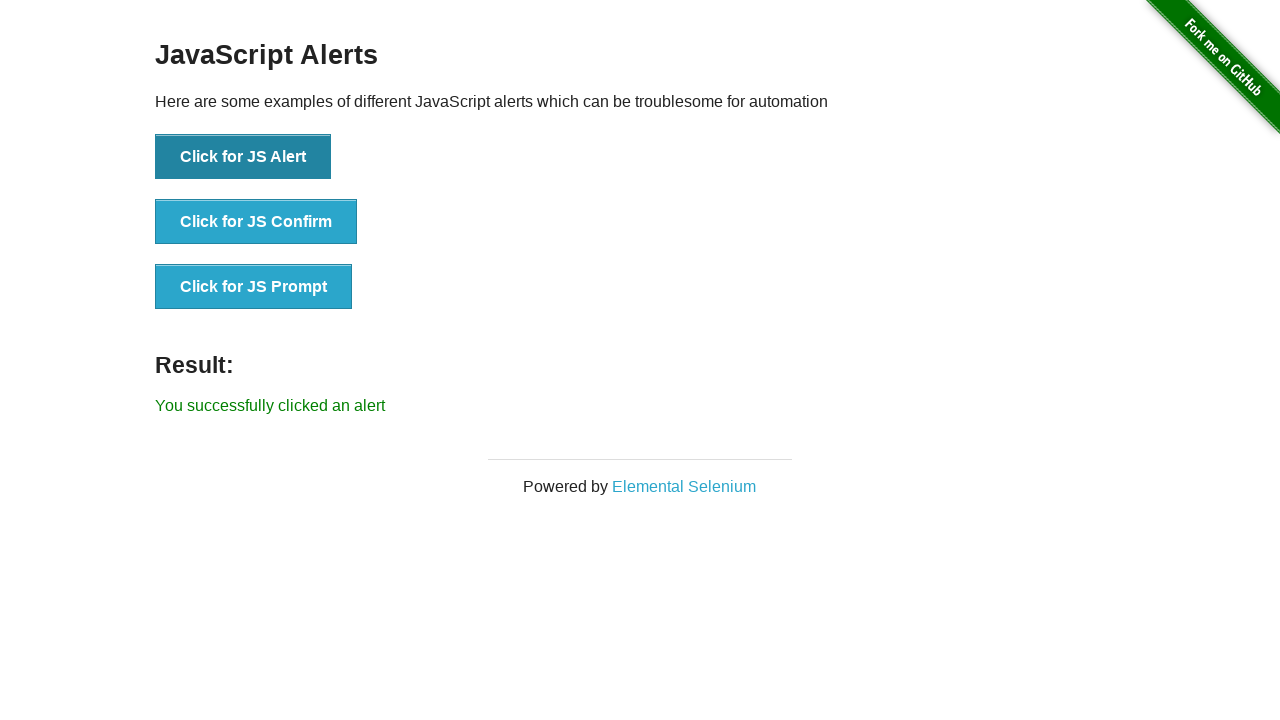

Clicked second button to trigger JavaScript confirm dialog at (256, 222) on .example li:nth-of-type(2) button
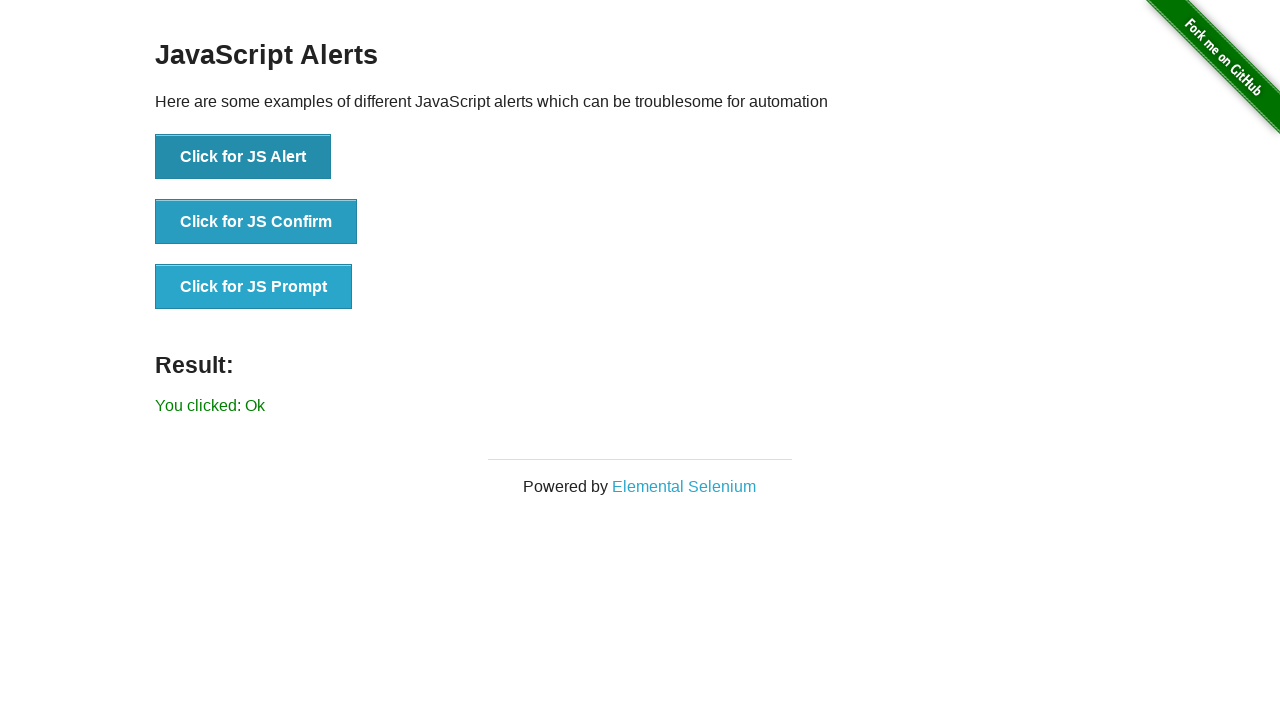

Set up dialog handler to accept confirm dialog
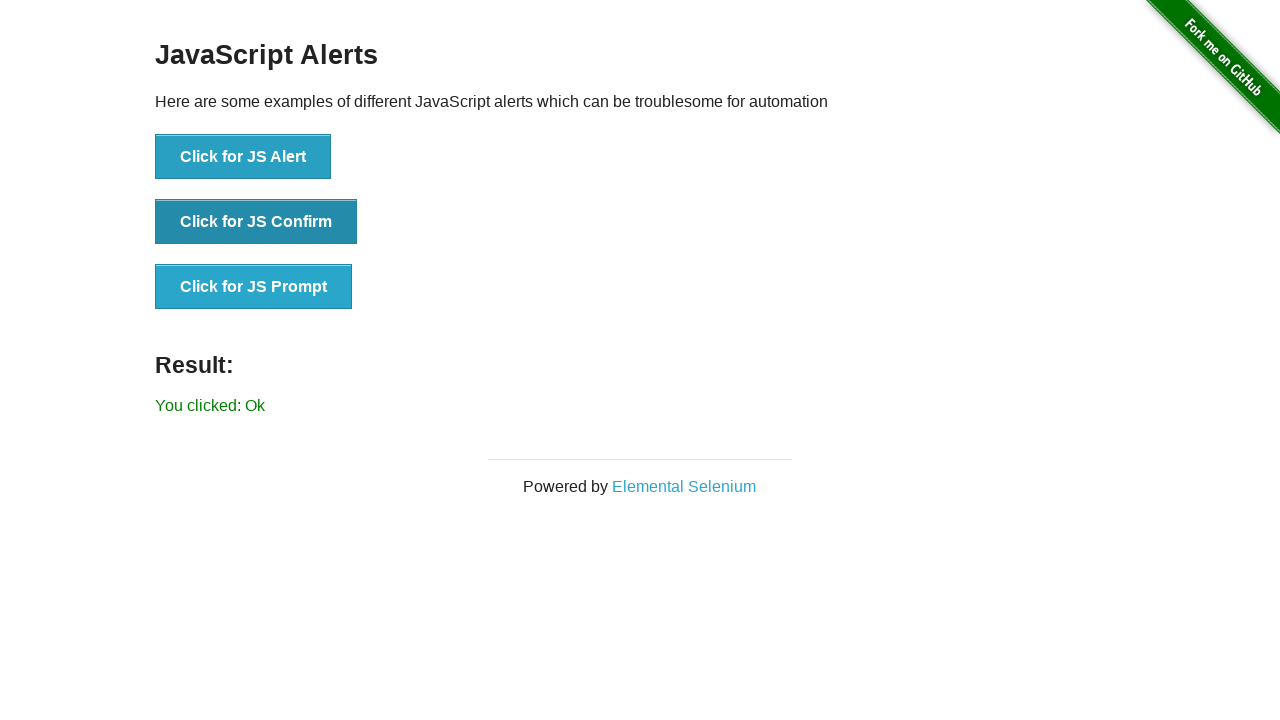

Retrieved result text after confirm accept: You clicked: Ok
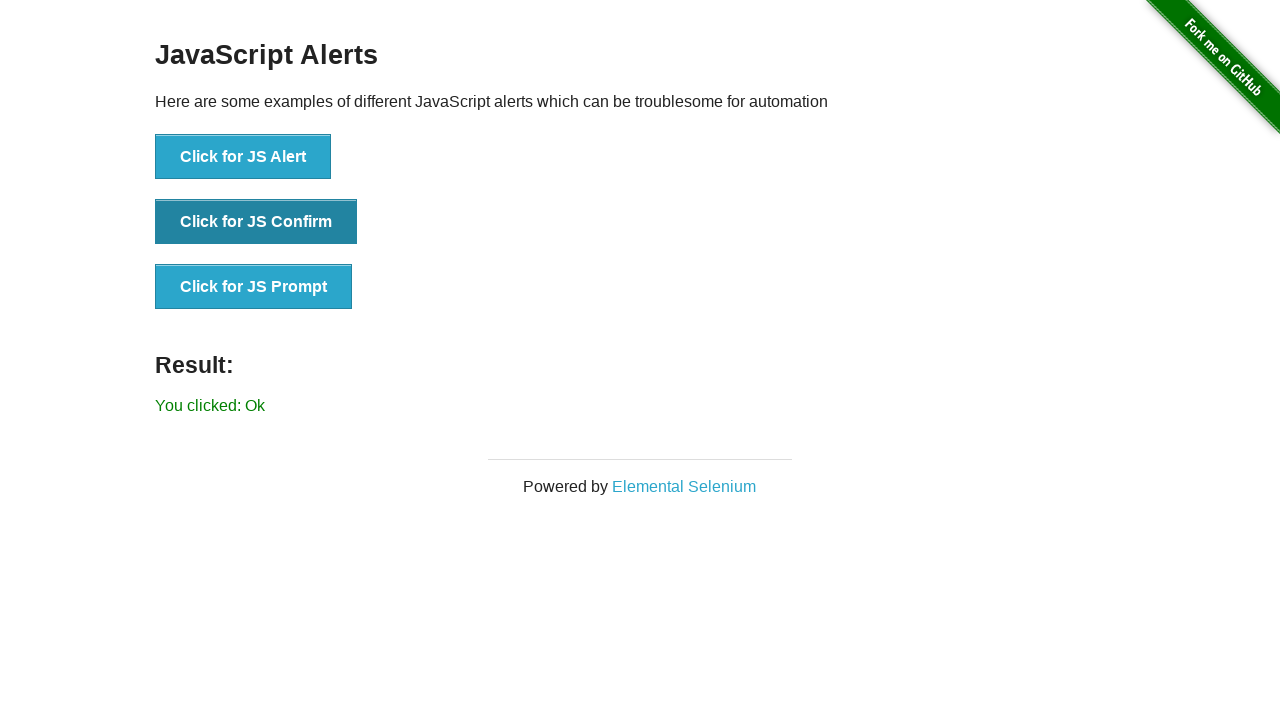

Waited 3 seconds
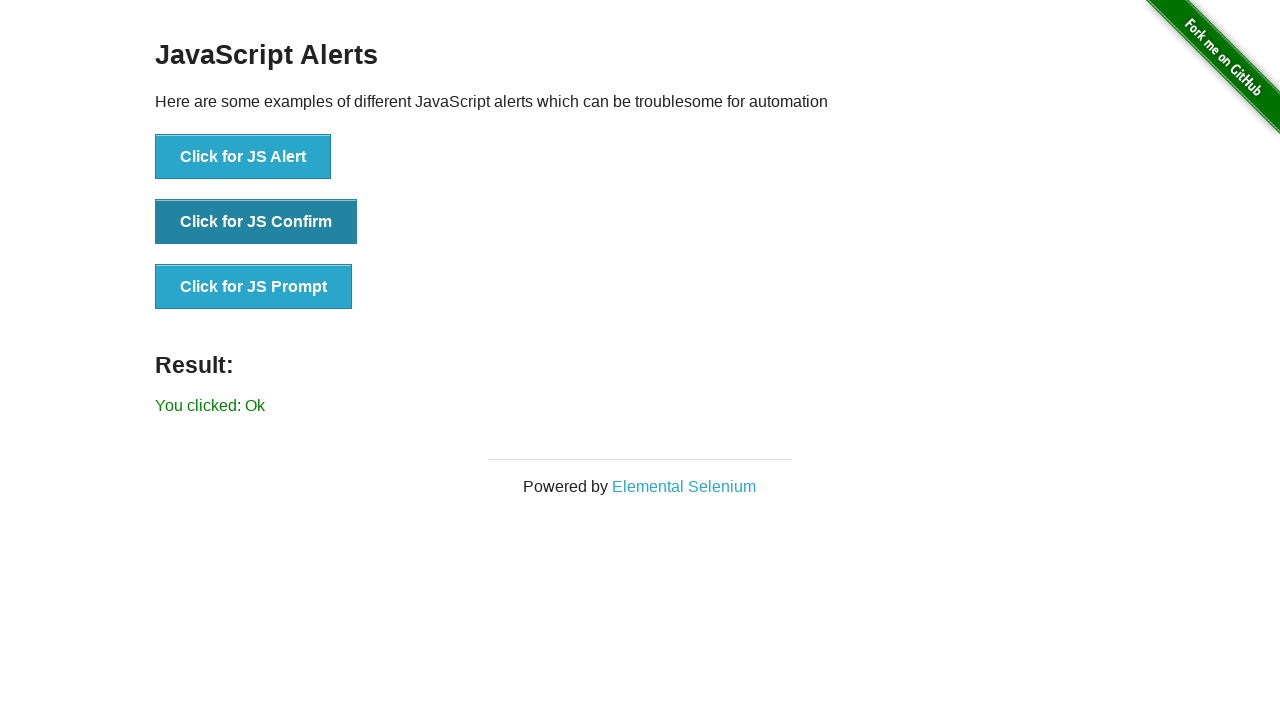

Clicked first button once more to trigger JavaScript alert at (243, 157) on .example li:nth-of-type(1) button
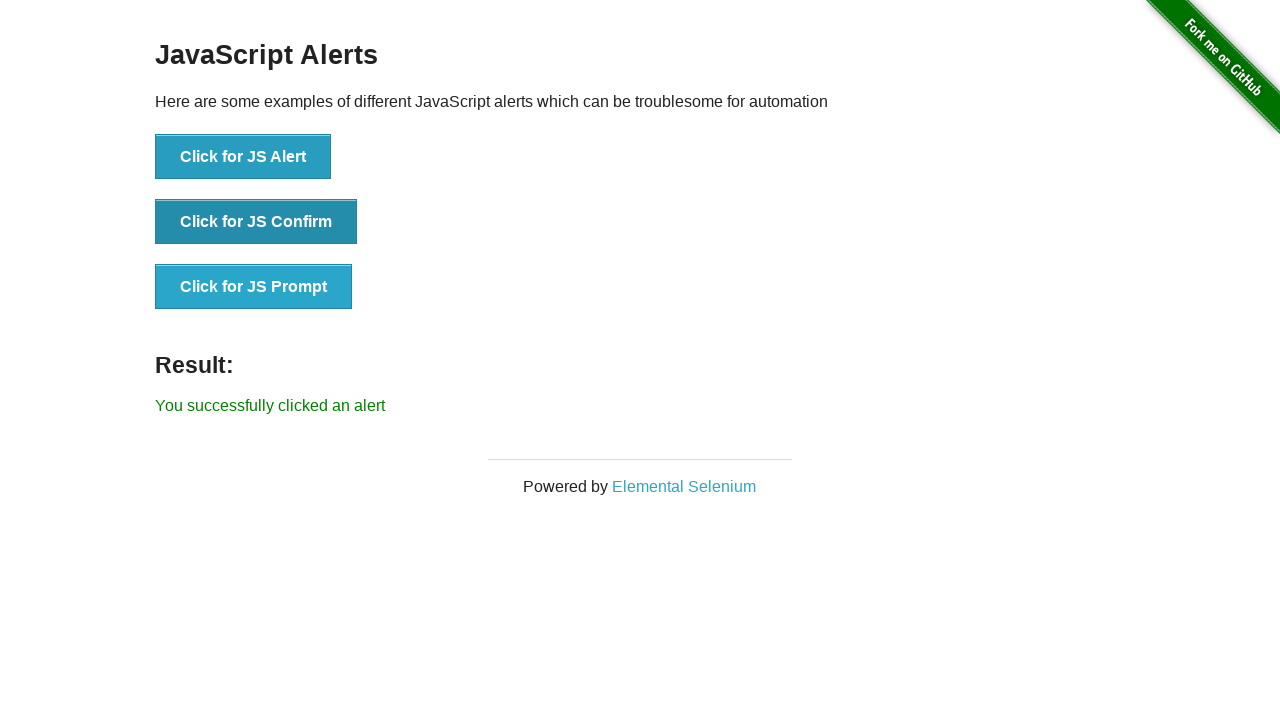

Set up dialog handler to dismiss alert
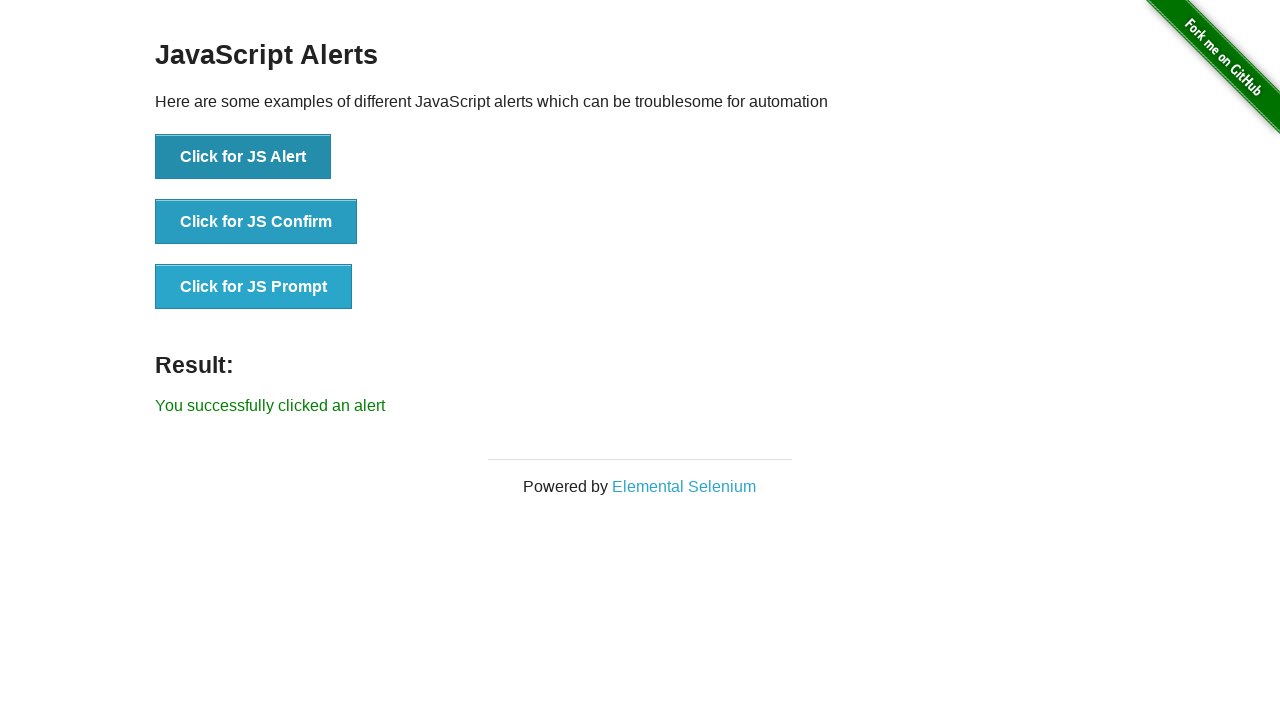

Retrieved result text after final alert dismiss: You successfully clicked an alert
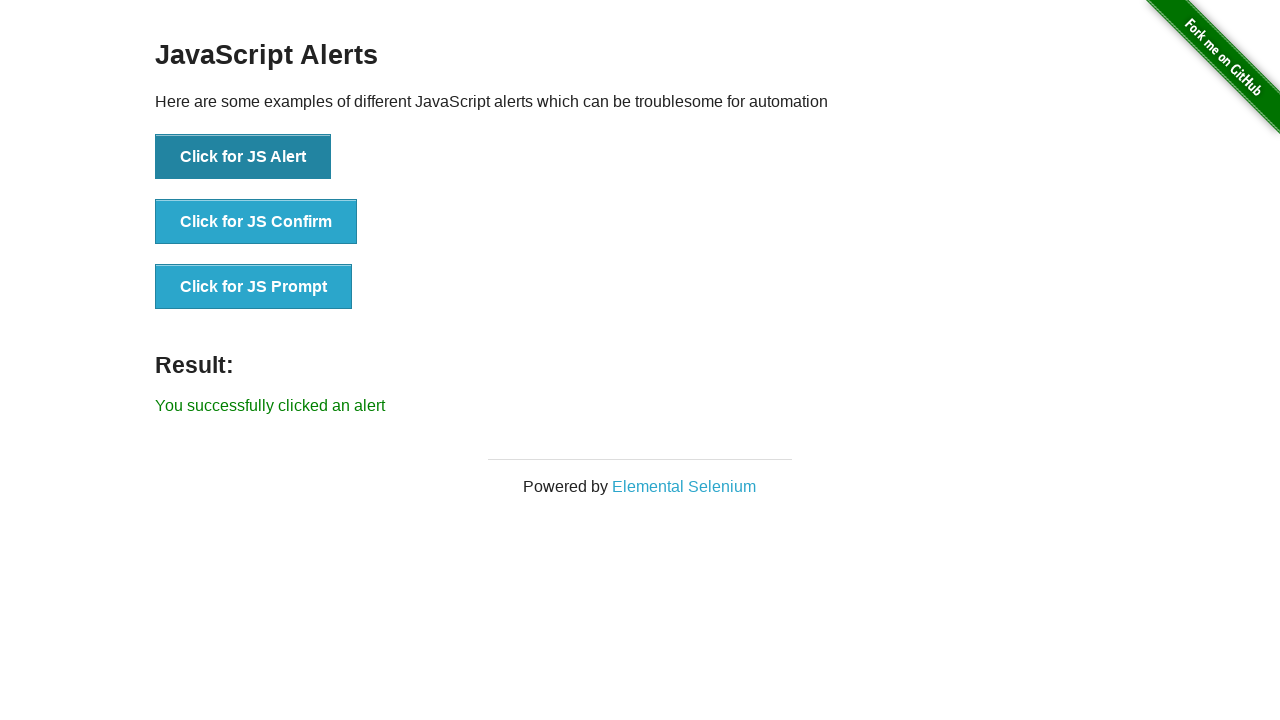

Waited 3 seconds
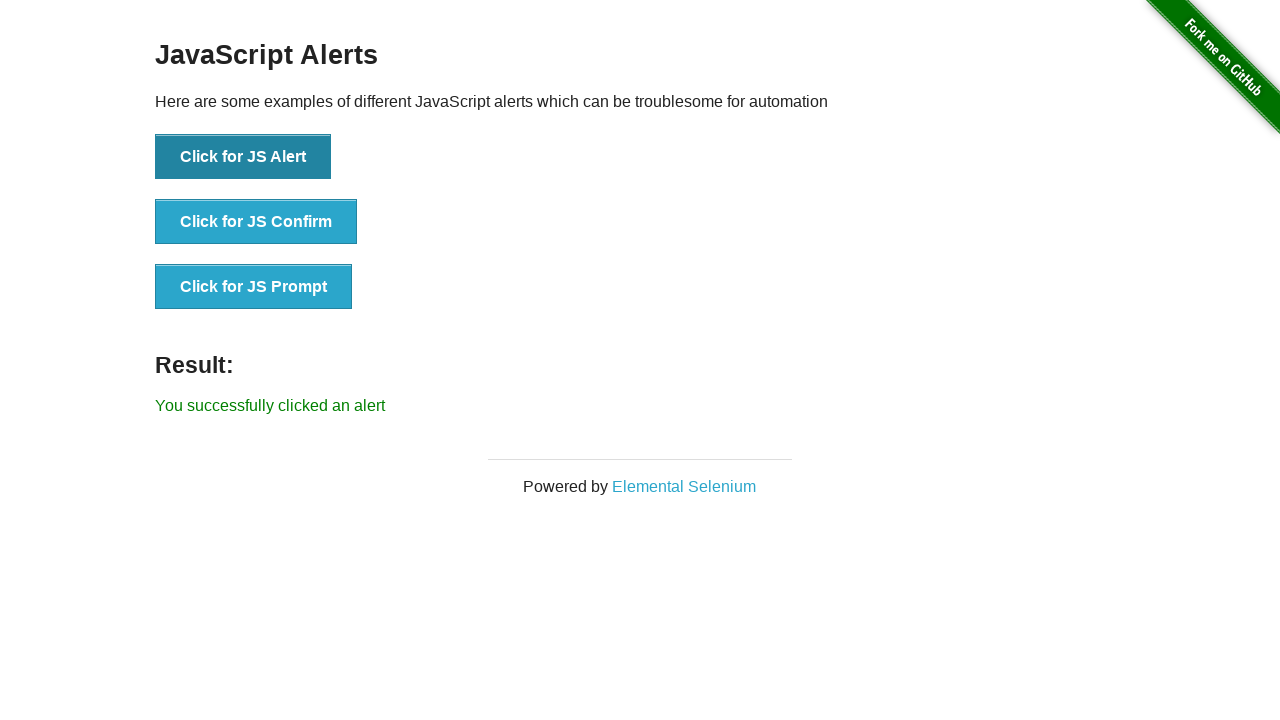

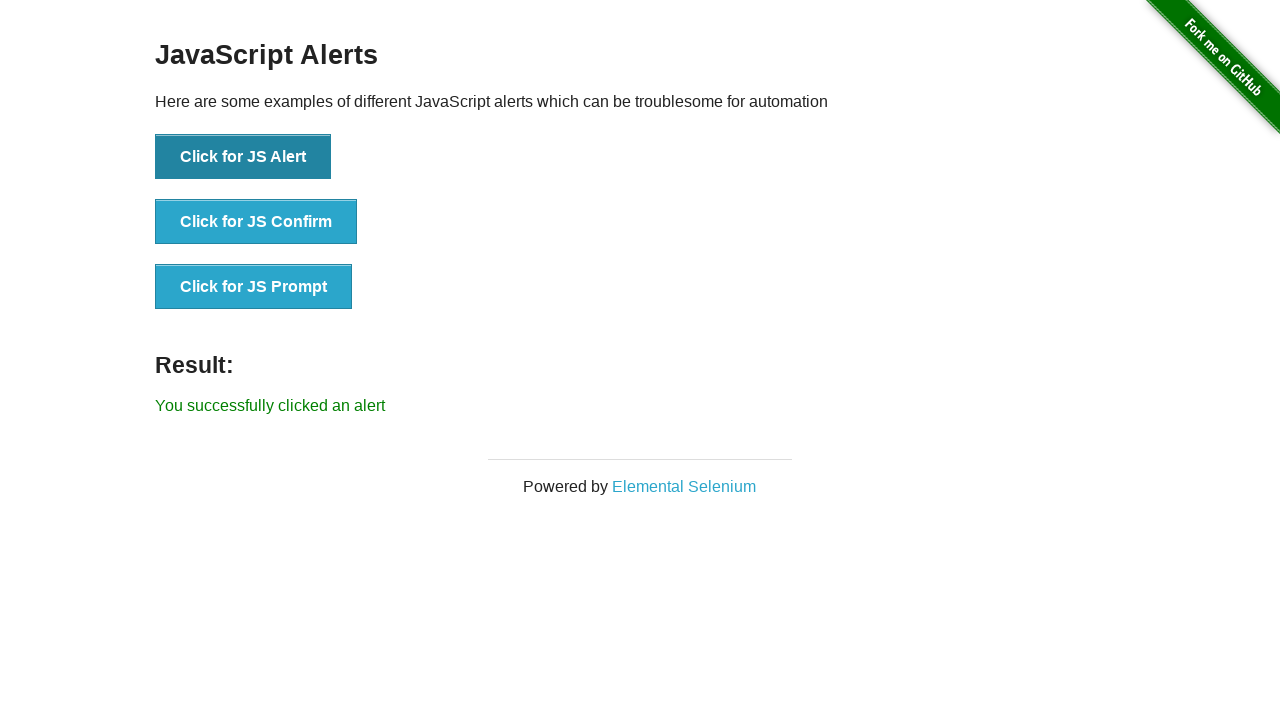